Navigates to a practice page and verifies that a product table is present with rows and columns of data.

Starting URL: http://qaclickacademy.com/practice.php

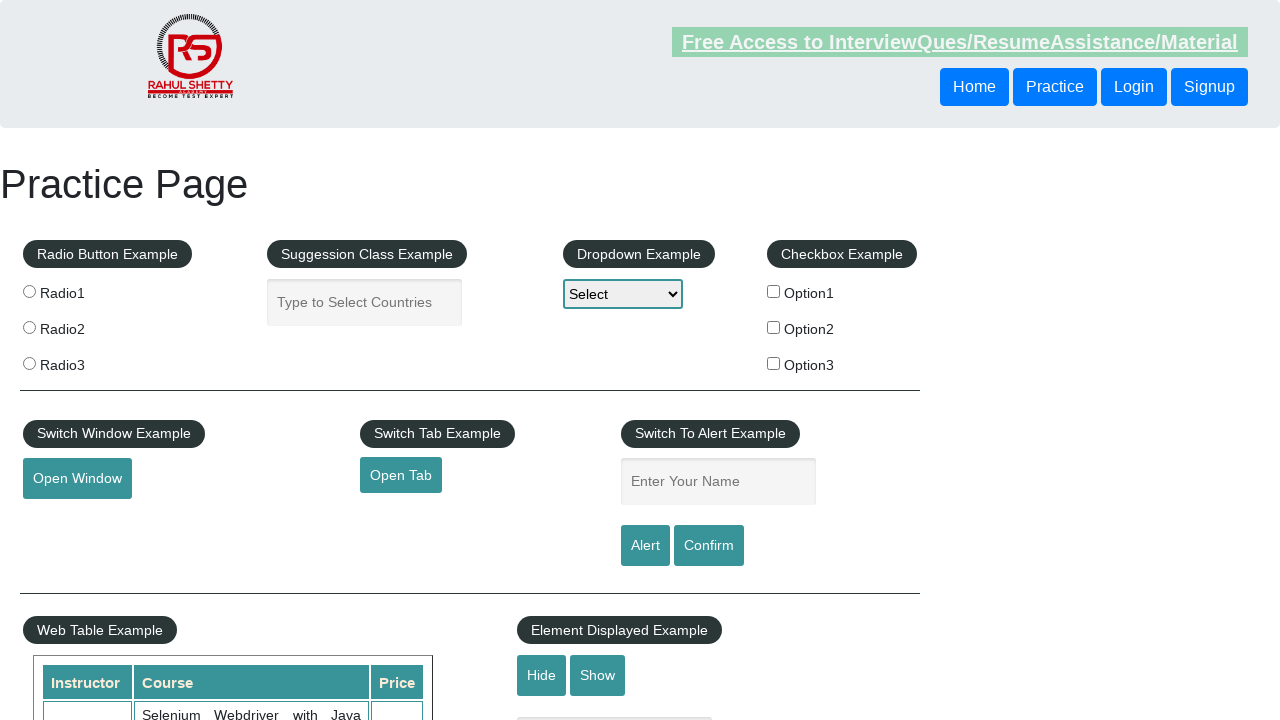

Navigated to practice page at http://qaclickacademy.com/practice.php
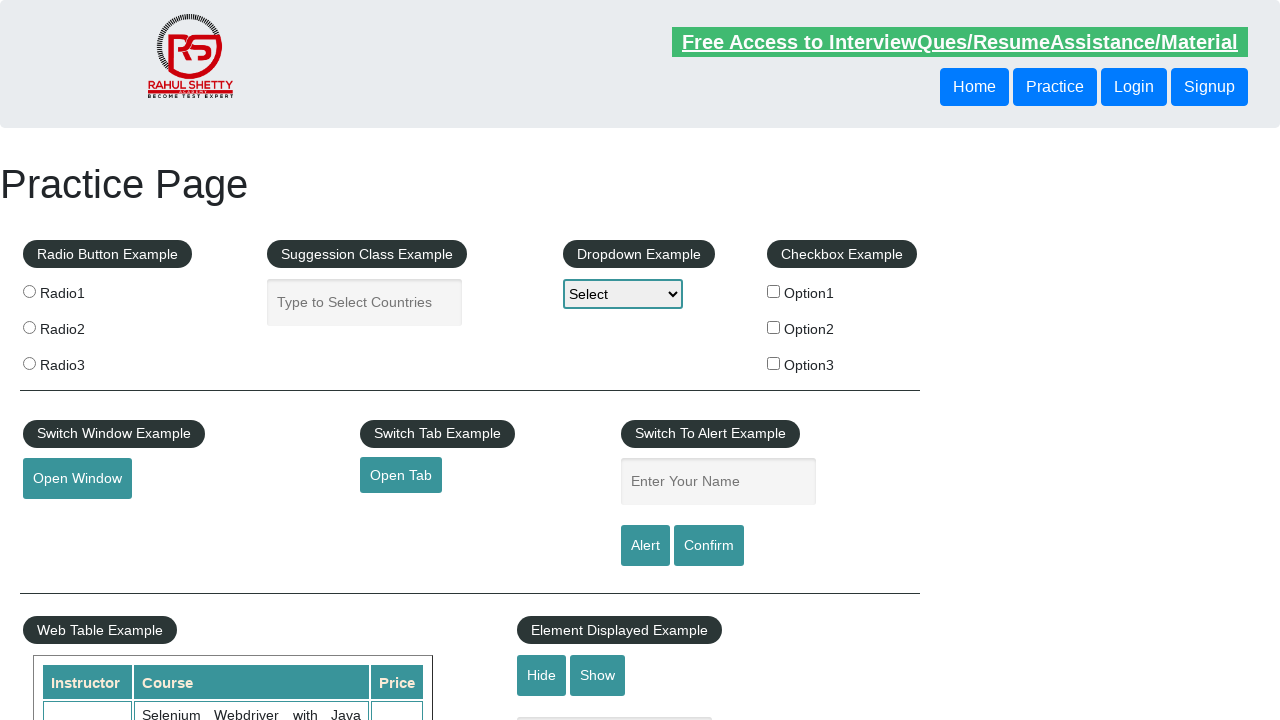

Product table element (#product) became visible
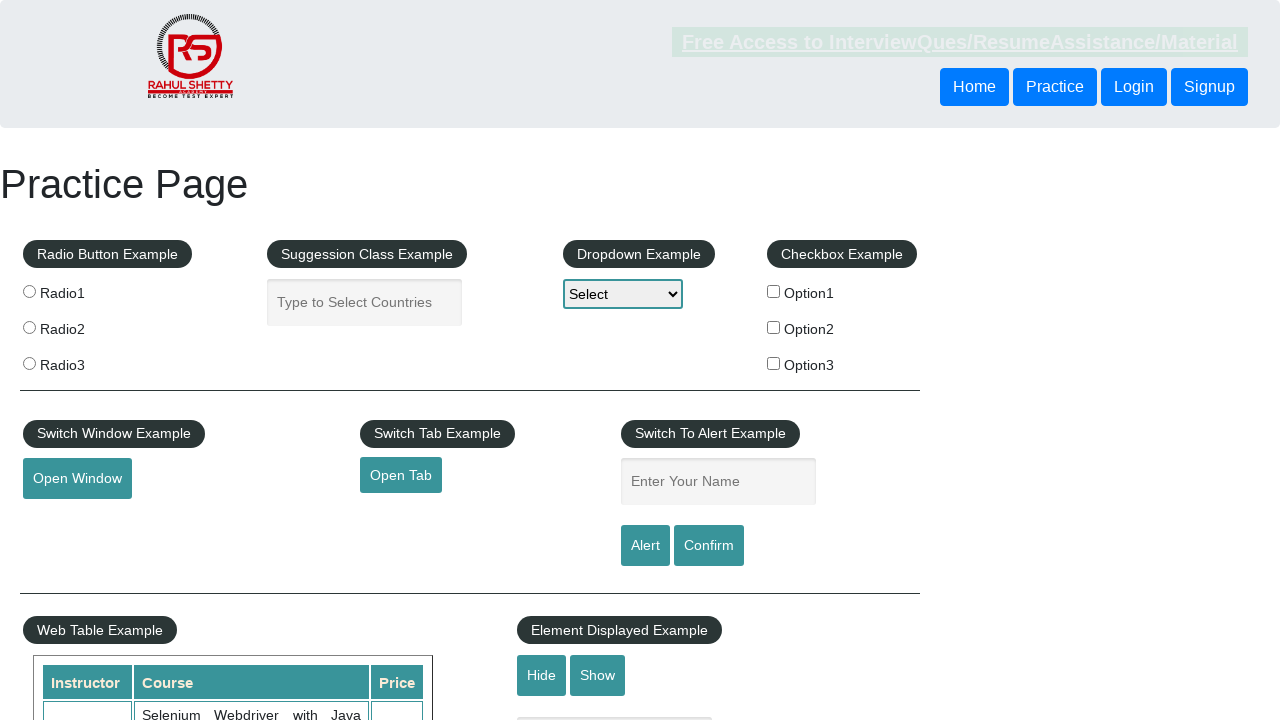

First row of product table is present
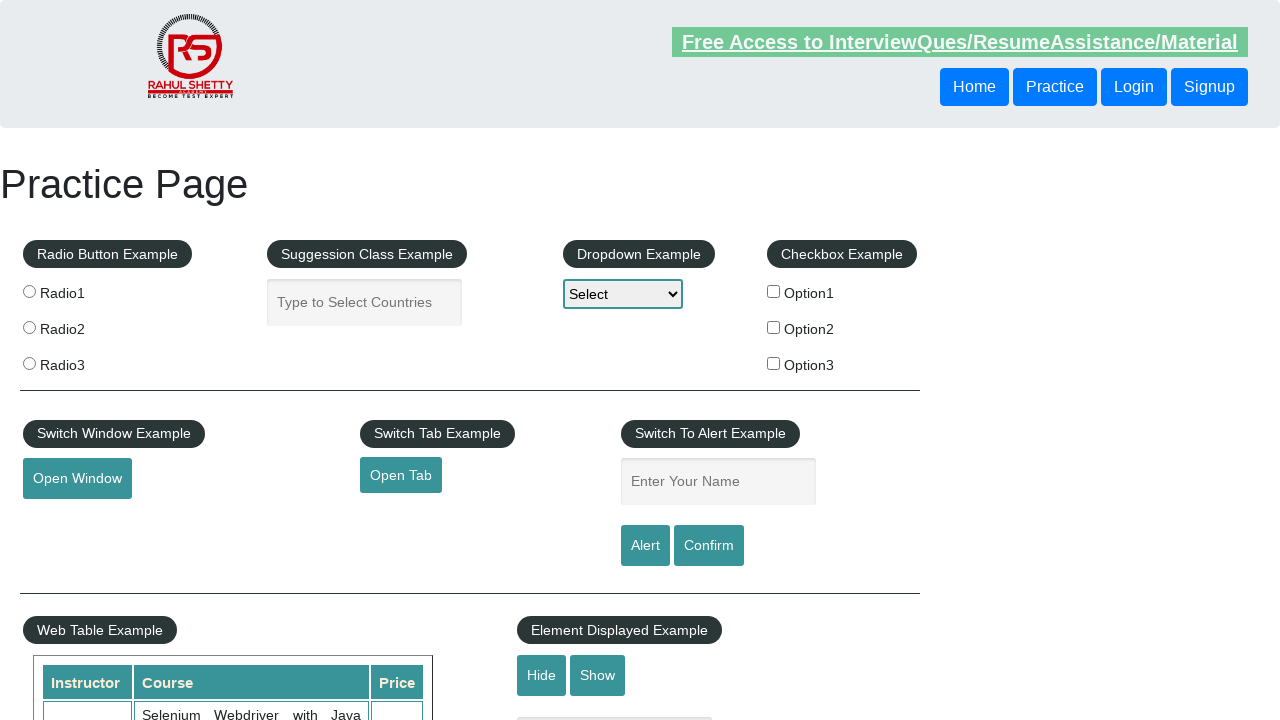

Table headers found in first row
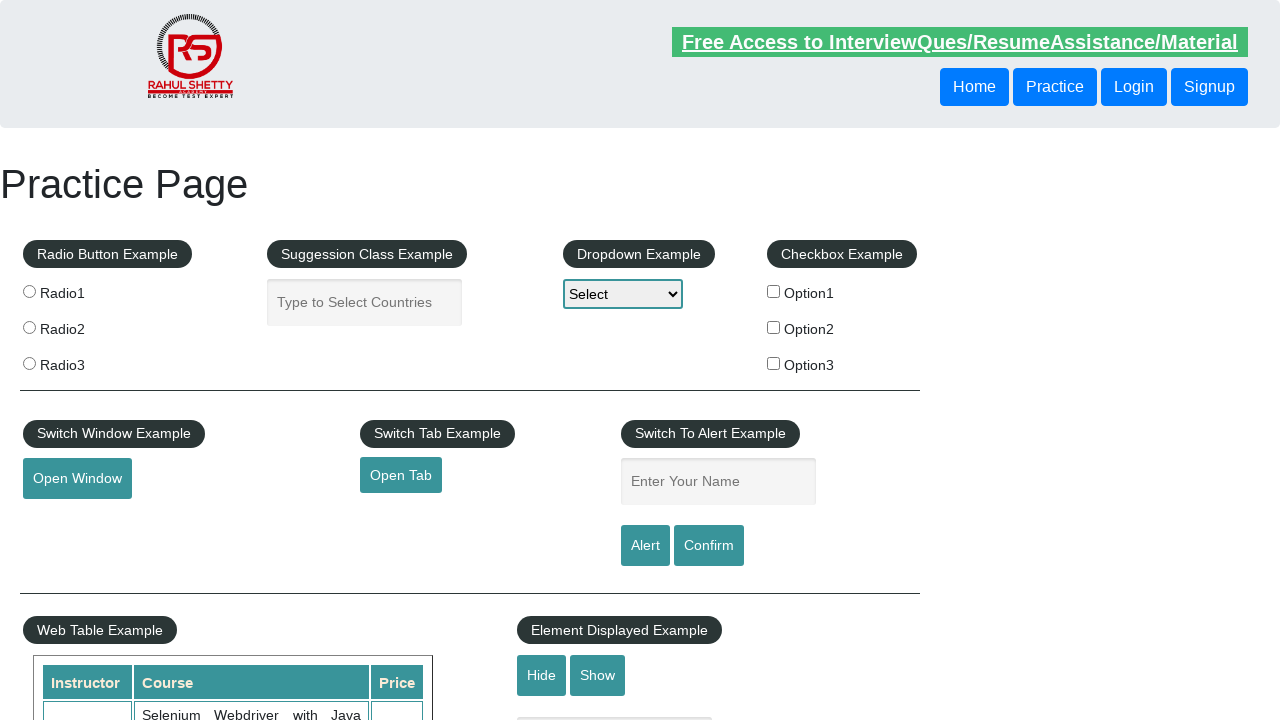

Third row of table is present, confirming at least 3 rows exist
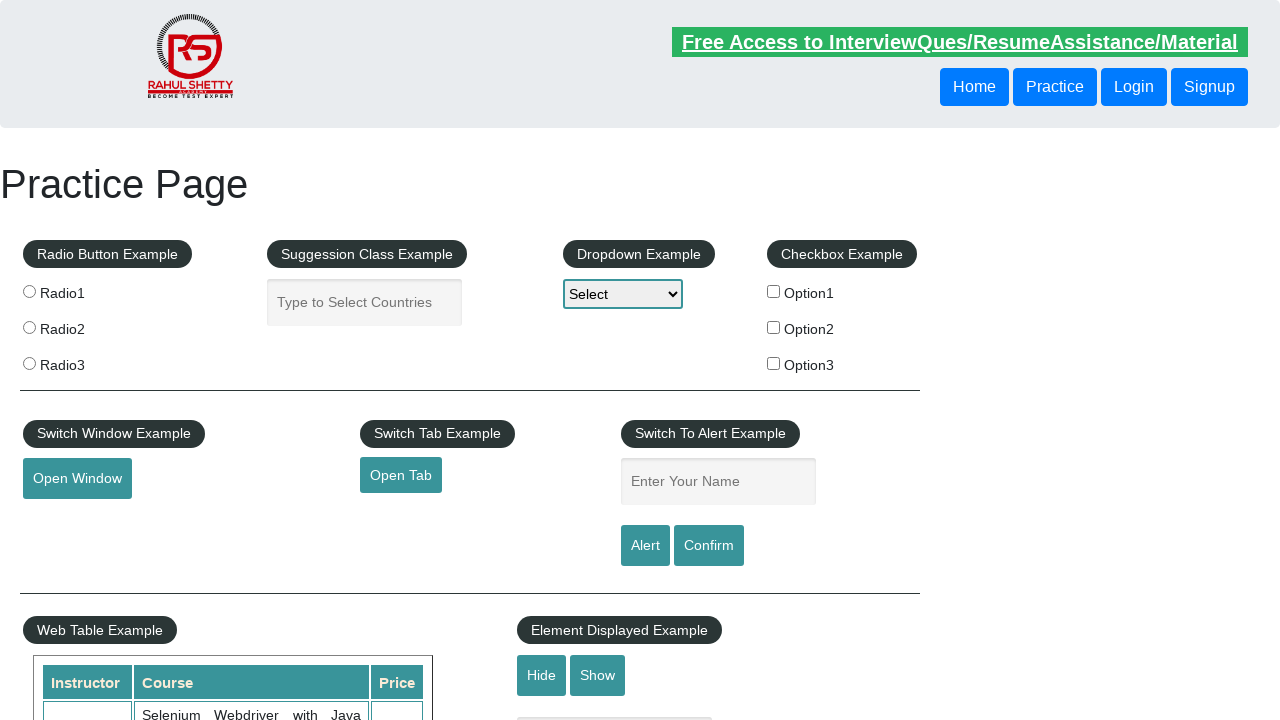

Data cells found in third row of product table
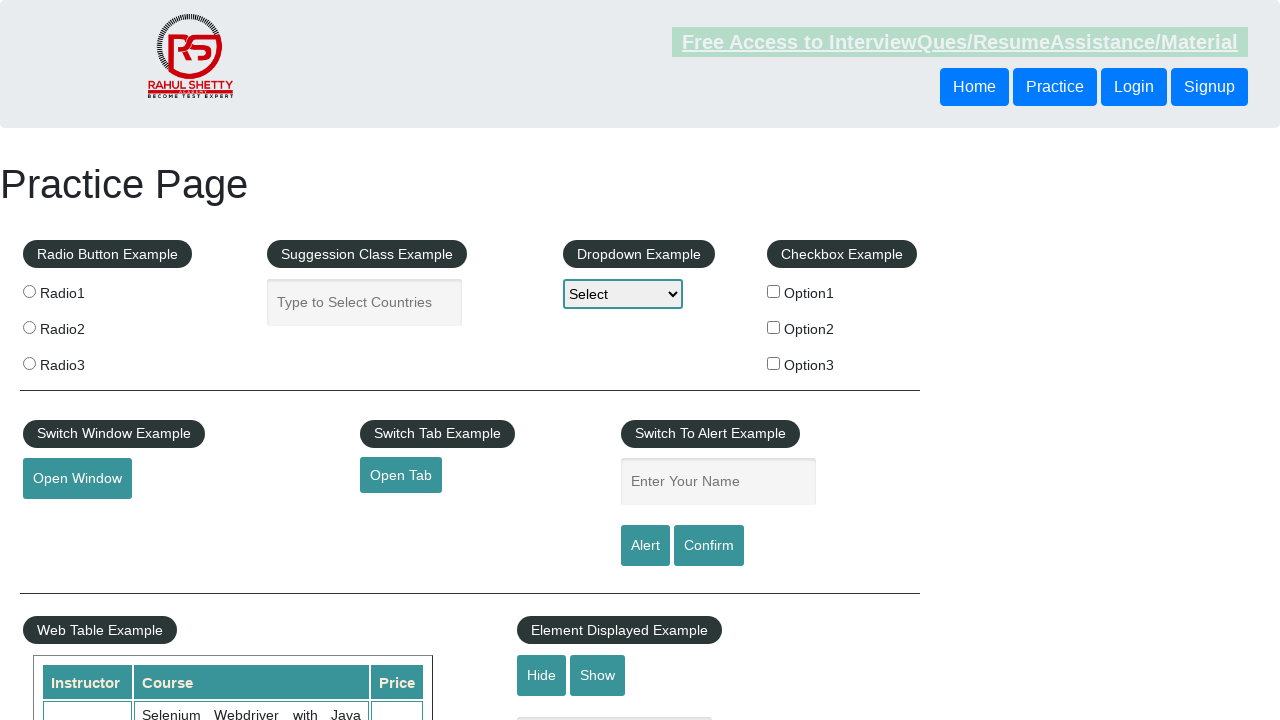

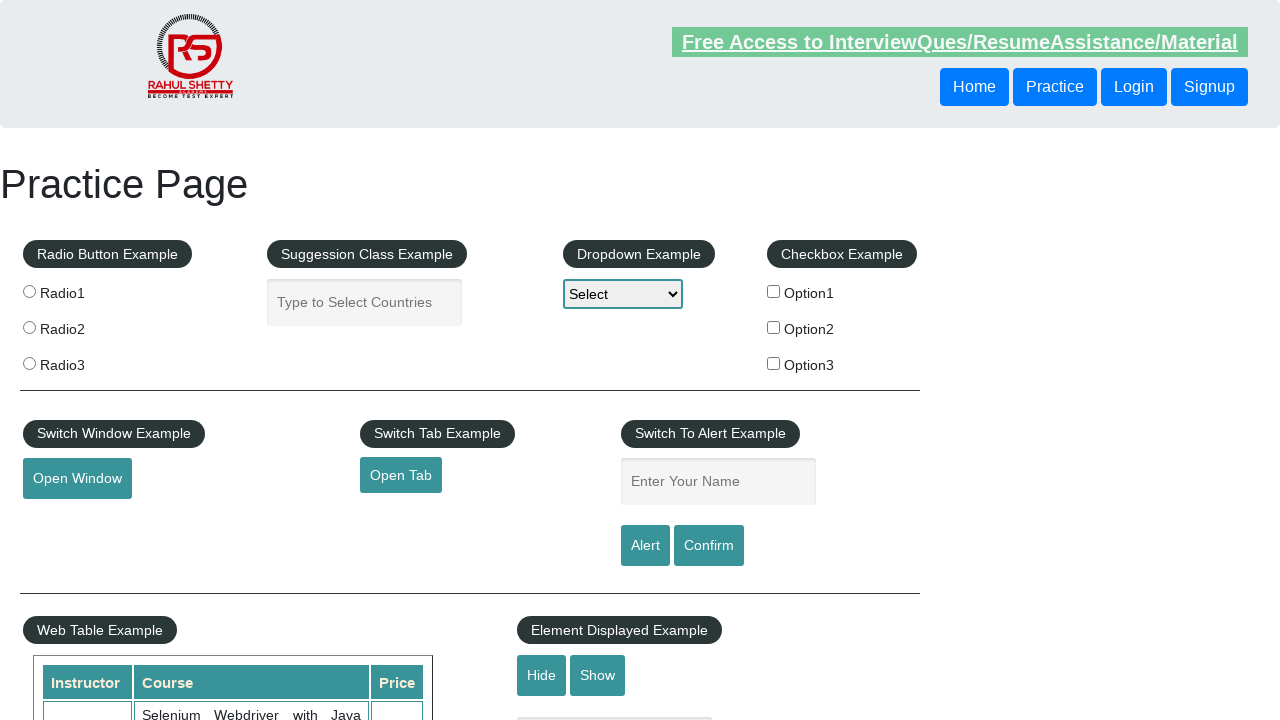